Tests browser window handling by clicking a link that opens a new window, then switching between windows and closing the child window based on its title.

Starting URL: https://opensource-demo.orangehrmlive.com/web/index.php/auth/login

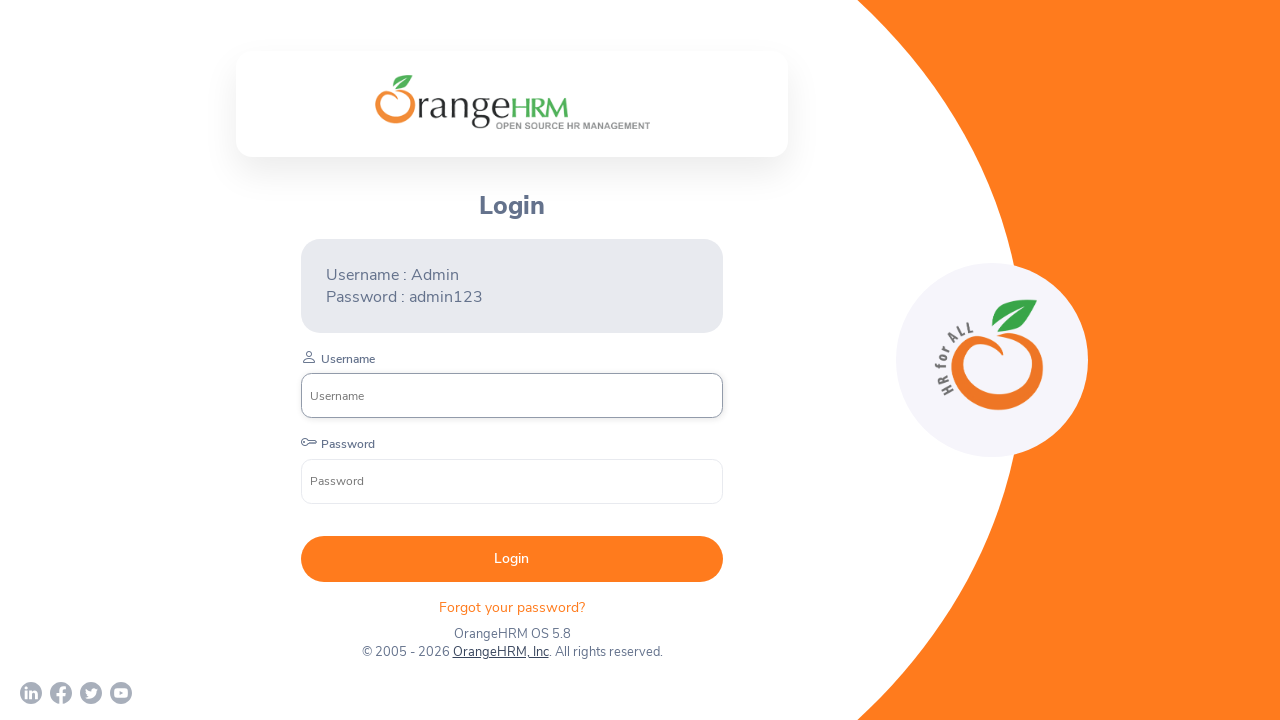

Clicked OrangeHRM, Inc link and new window opened at (500, 652) on xpath=//a[normalize-space()='OrangeHRM, Inc']
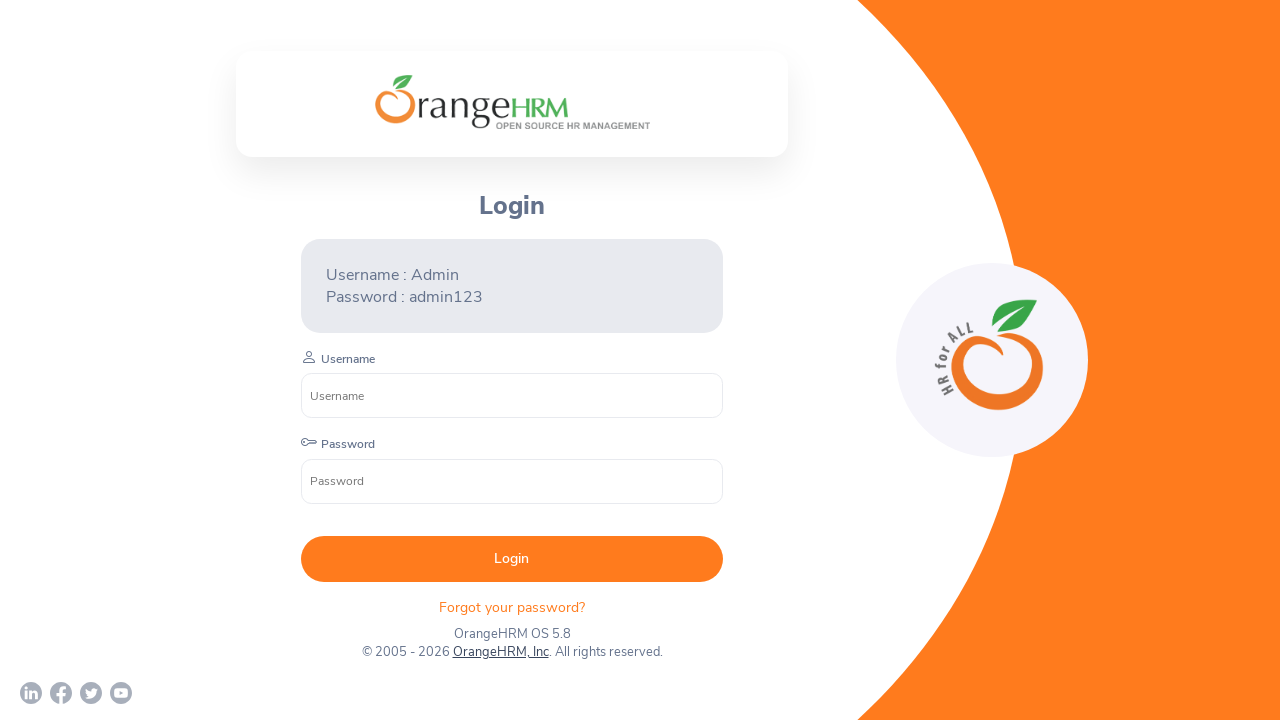

New page loaded successfully
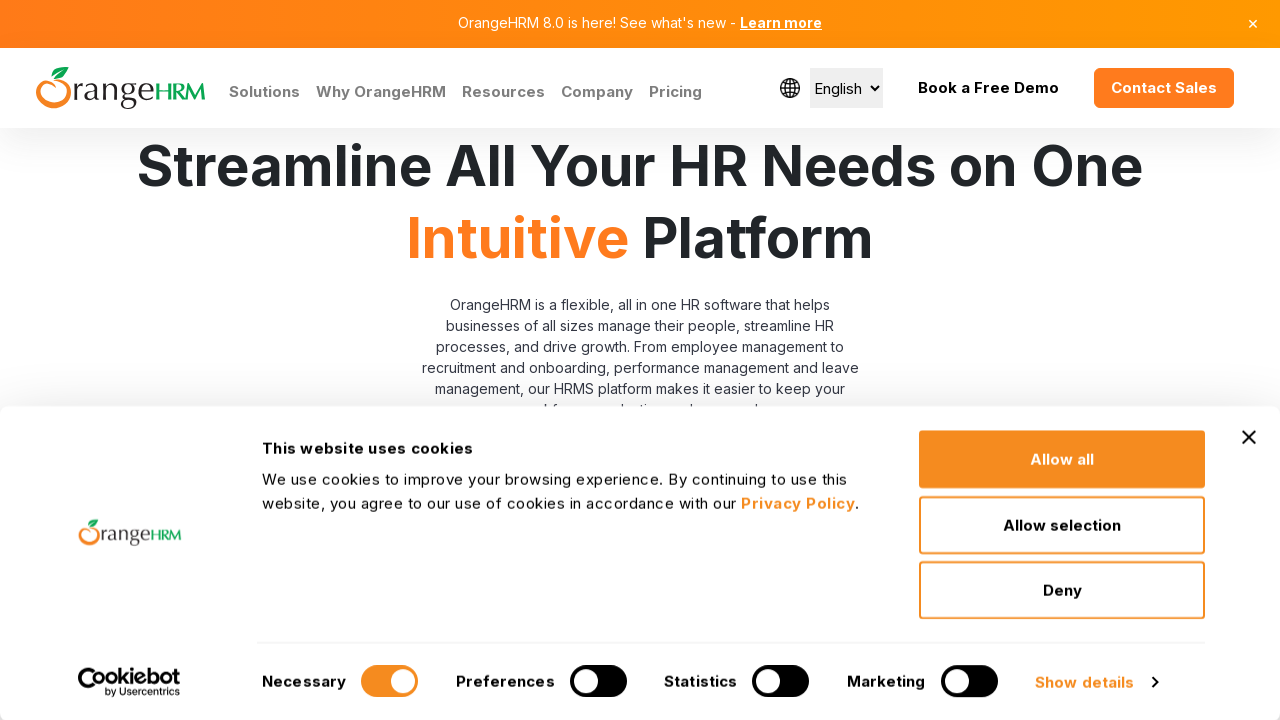

Retrieved all pages in browser context
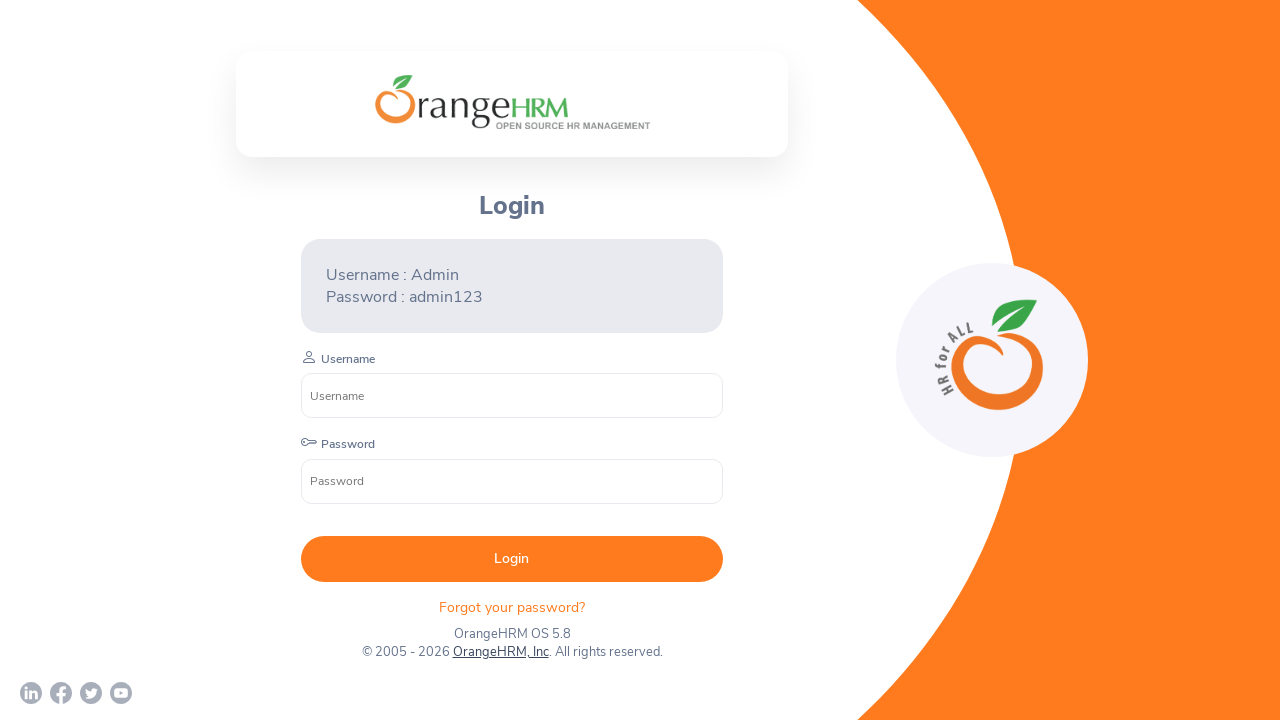

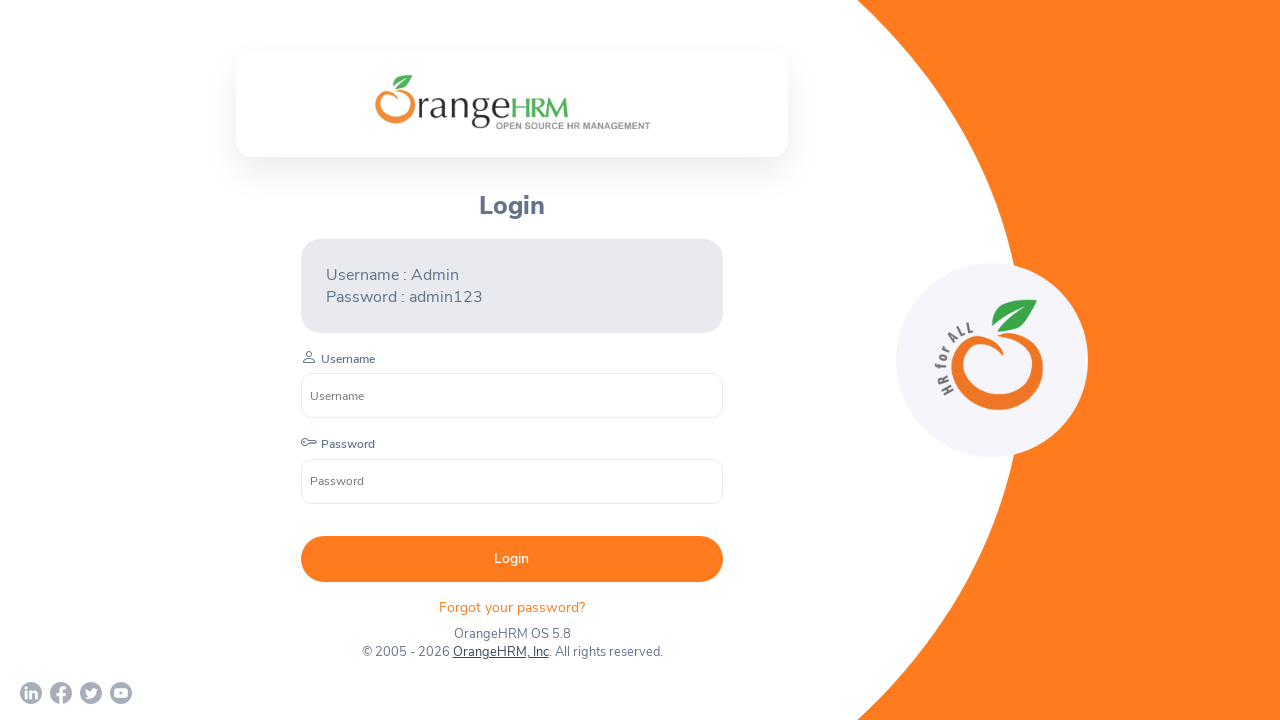